Navigates to wiseQuarter.com and verifies that the page title contains "Wise" and checks the current URL

Starting URL: http://wiseQuarter.com

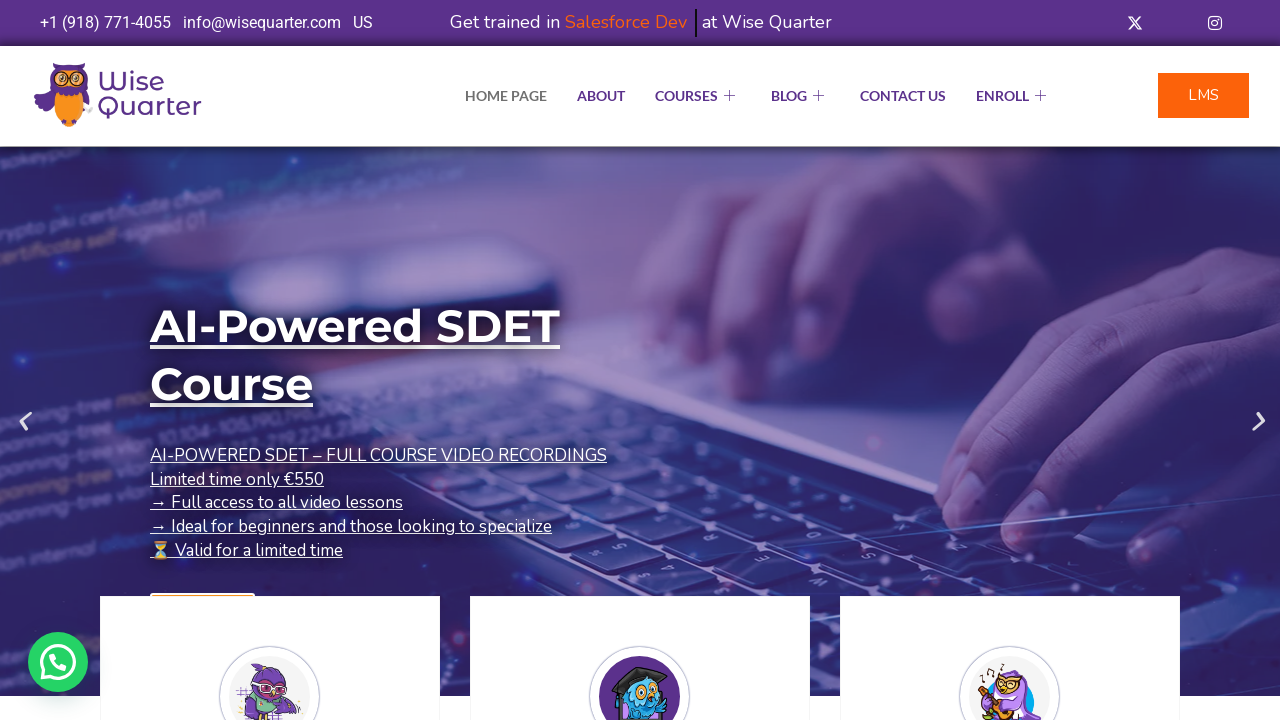

Retrieved page title
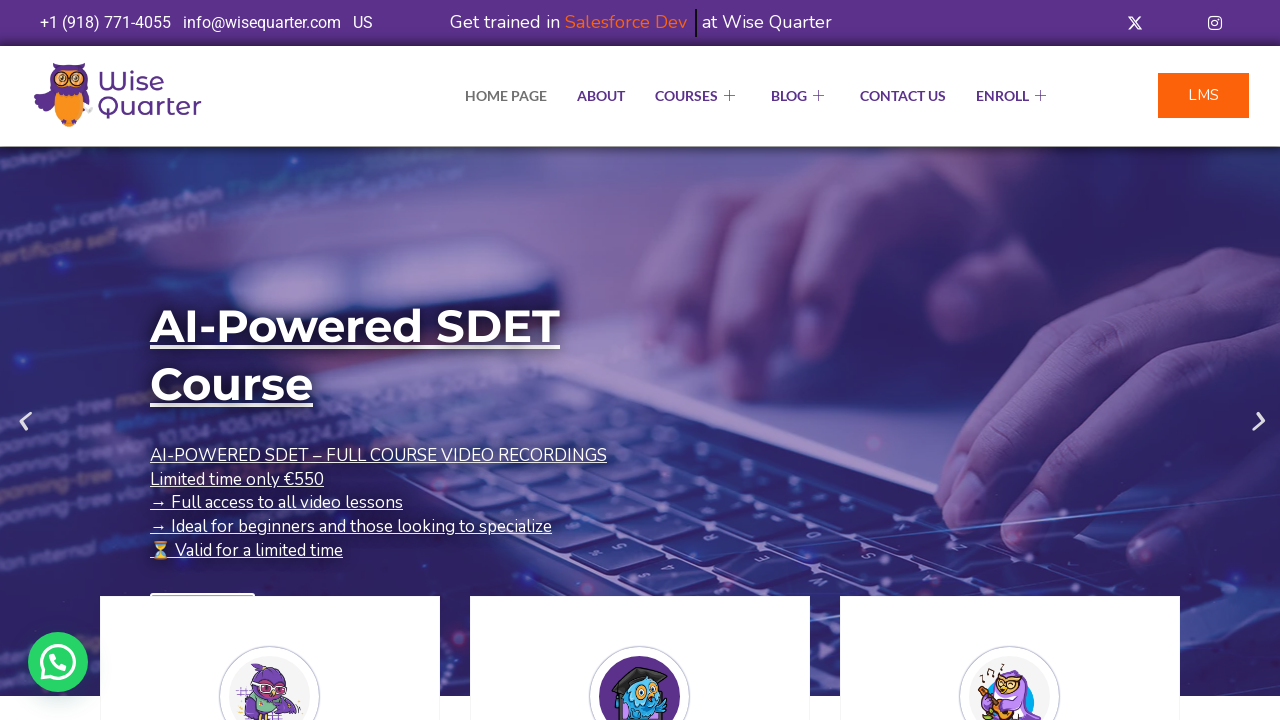

Title contains 'Wise' - PASSED
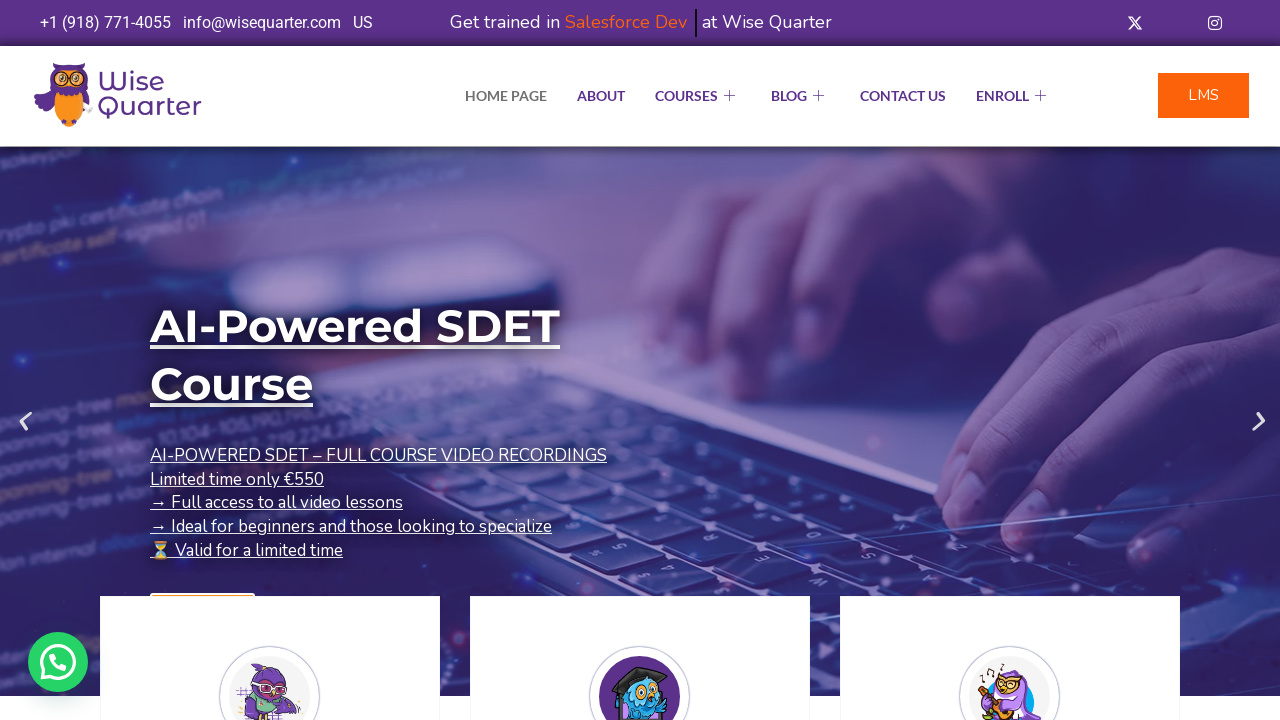

Retrieved current page URL
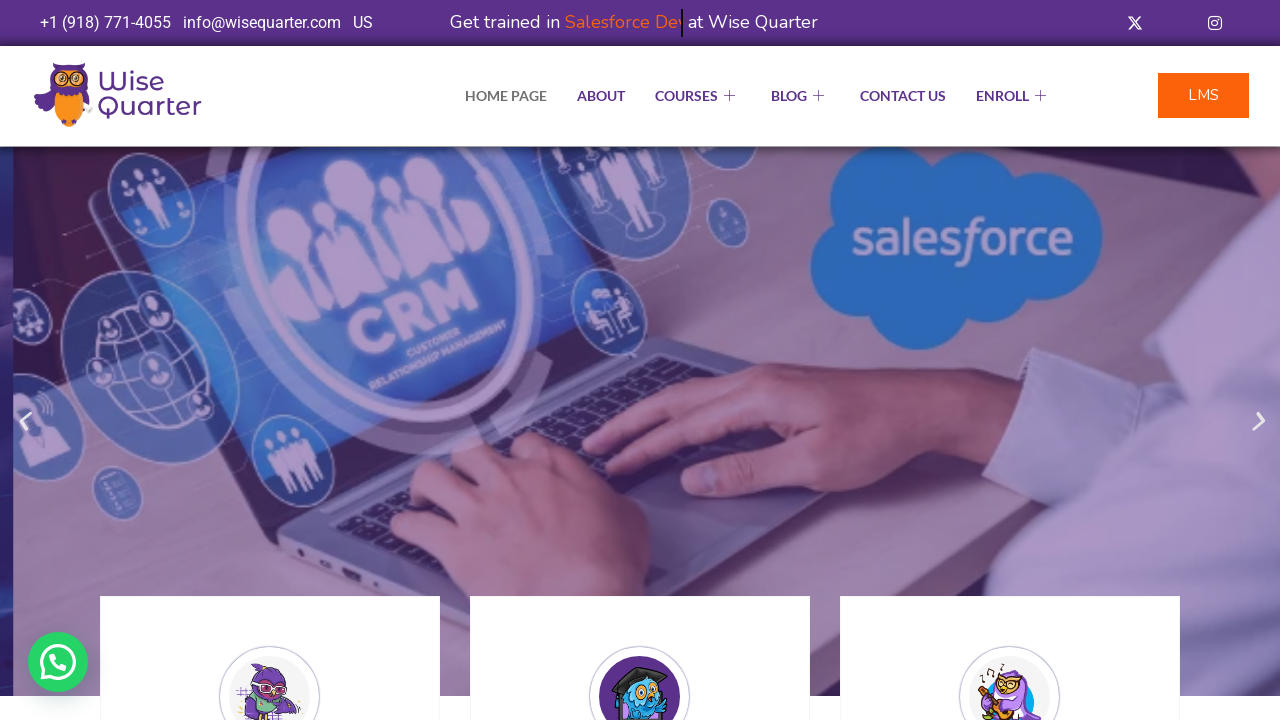

Current URL does not match expected URL - FAILED. Actual: https://wisequarter.com/
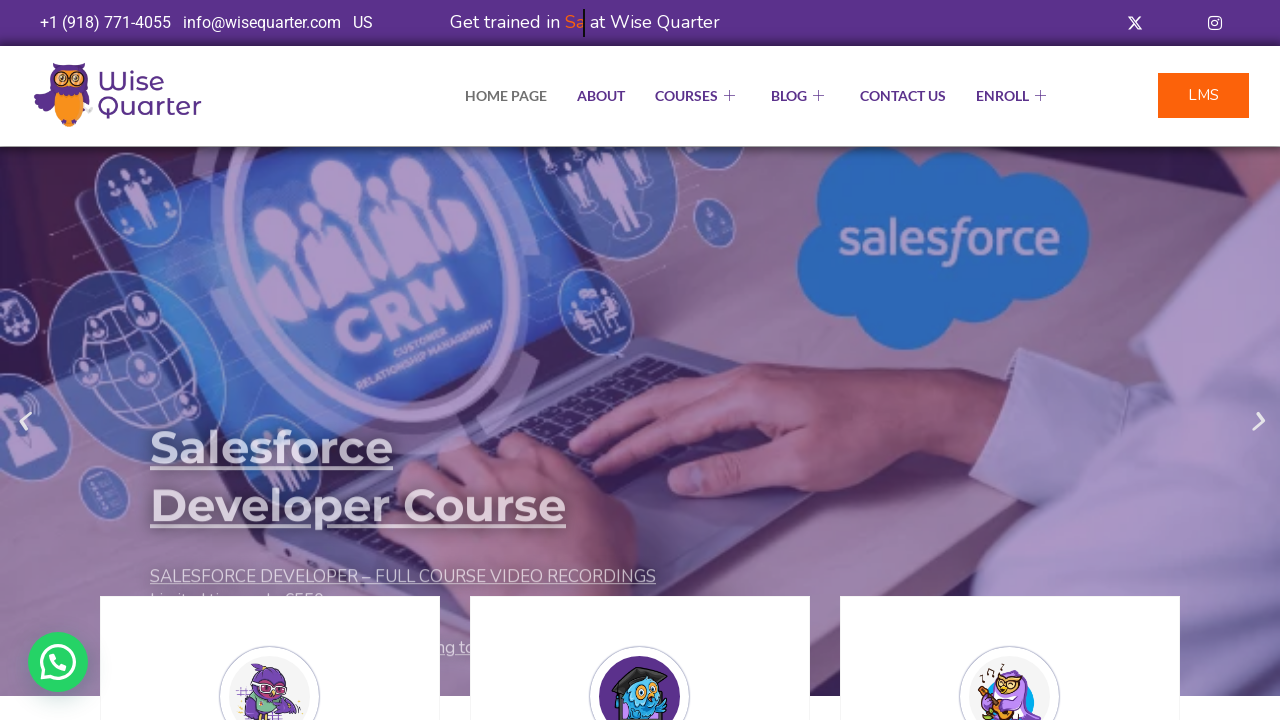

Retrieved page source content
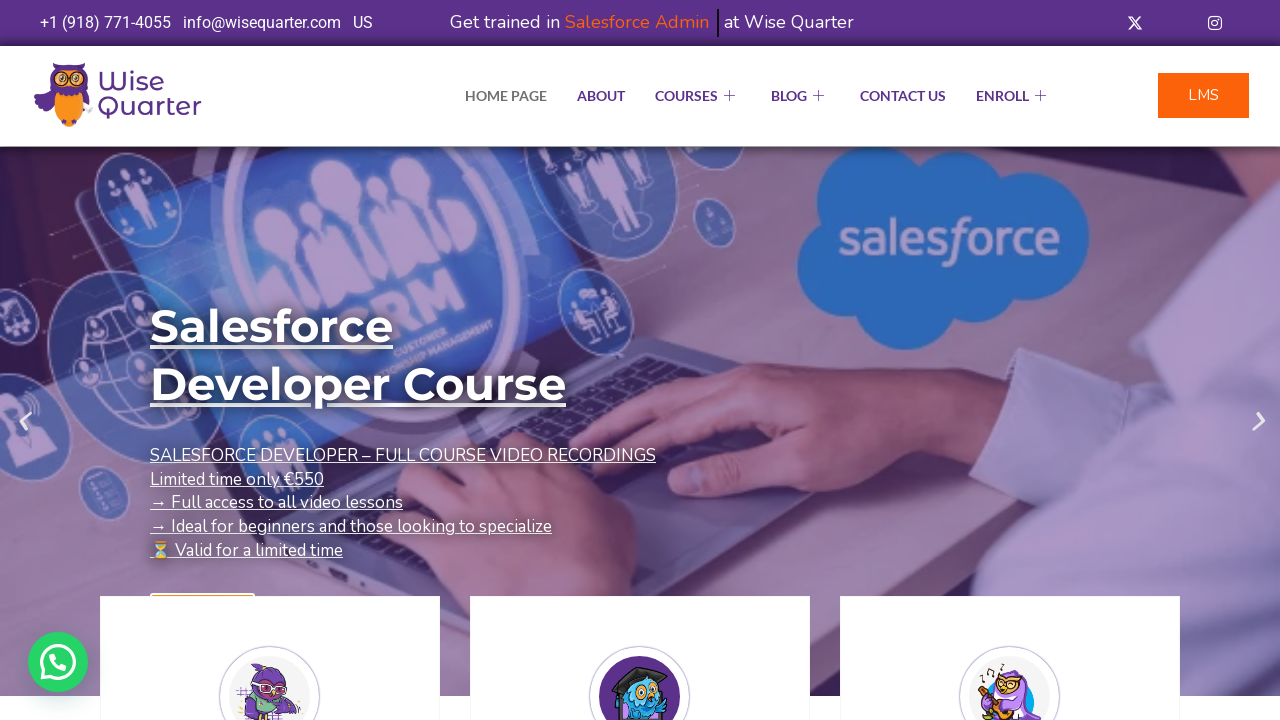

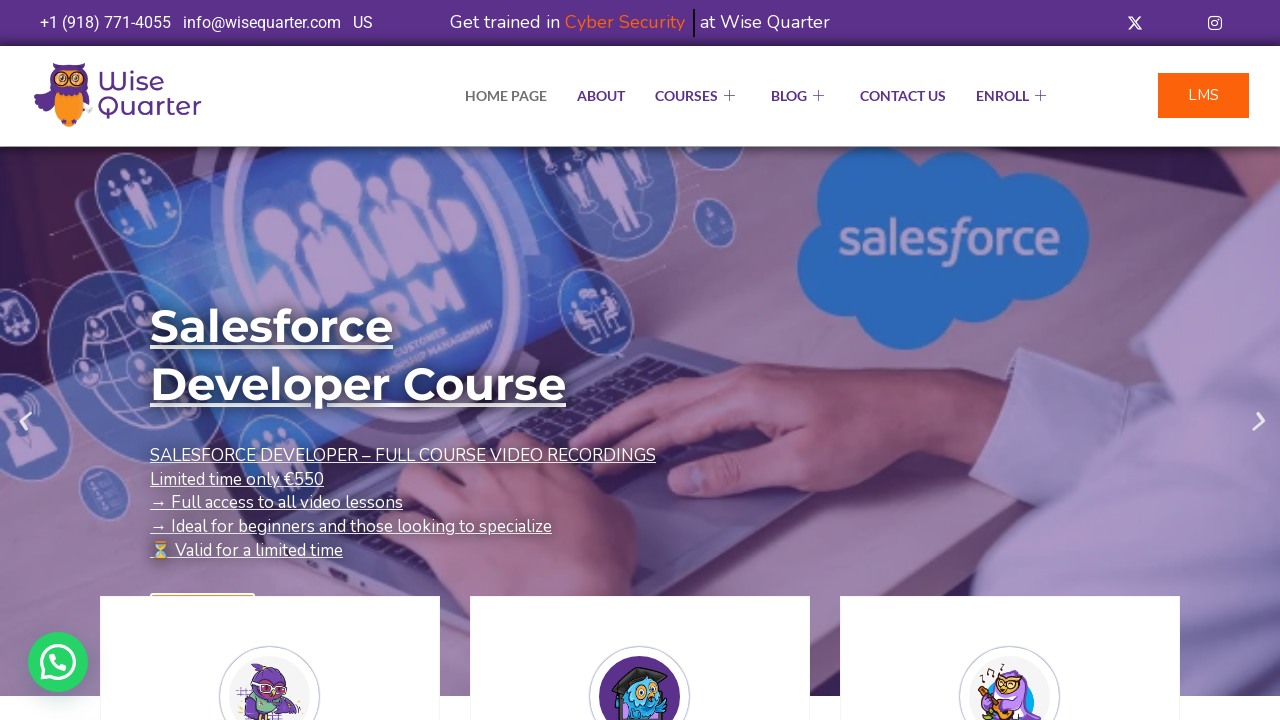